Waits until a paragraph element with specific text becomes invisible on the page

Starting URL: https://kristinek.github.io/site/examples/sync

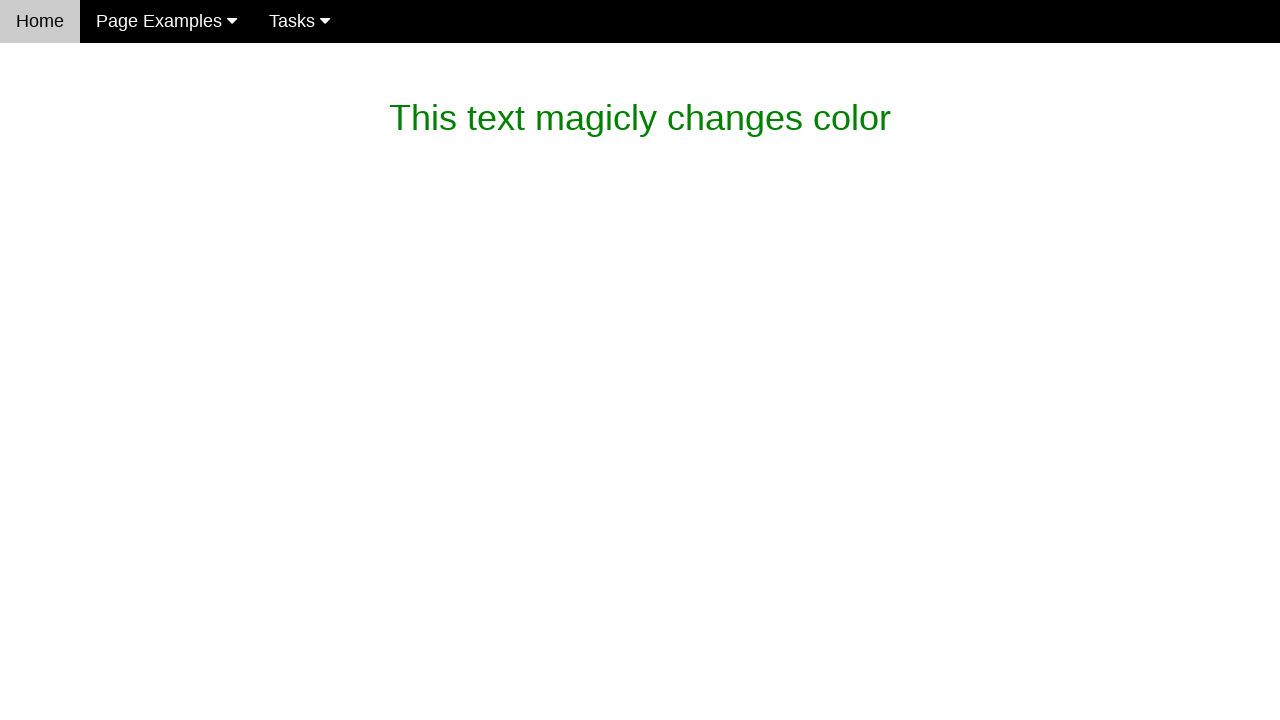

Navigated to the sync examples page
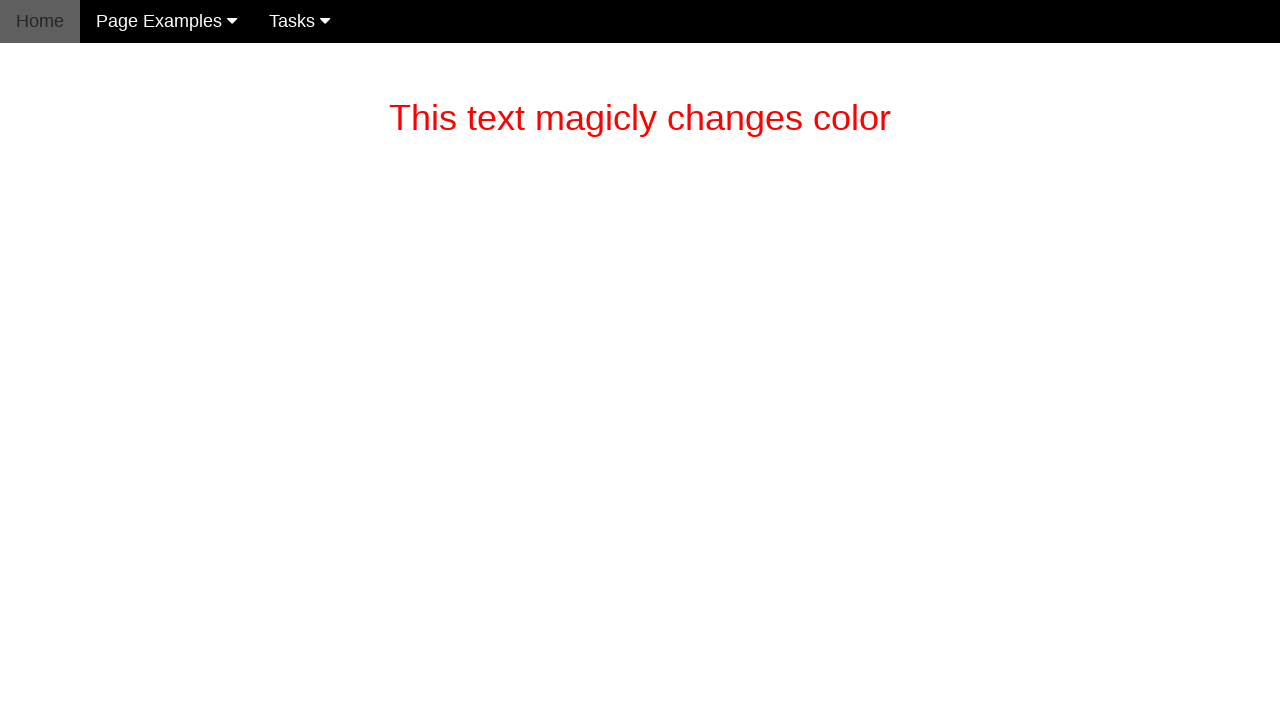

Waited until the paragraph with text 'This text magicly changes color' became invisible
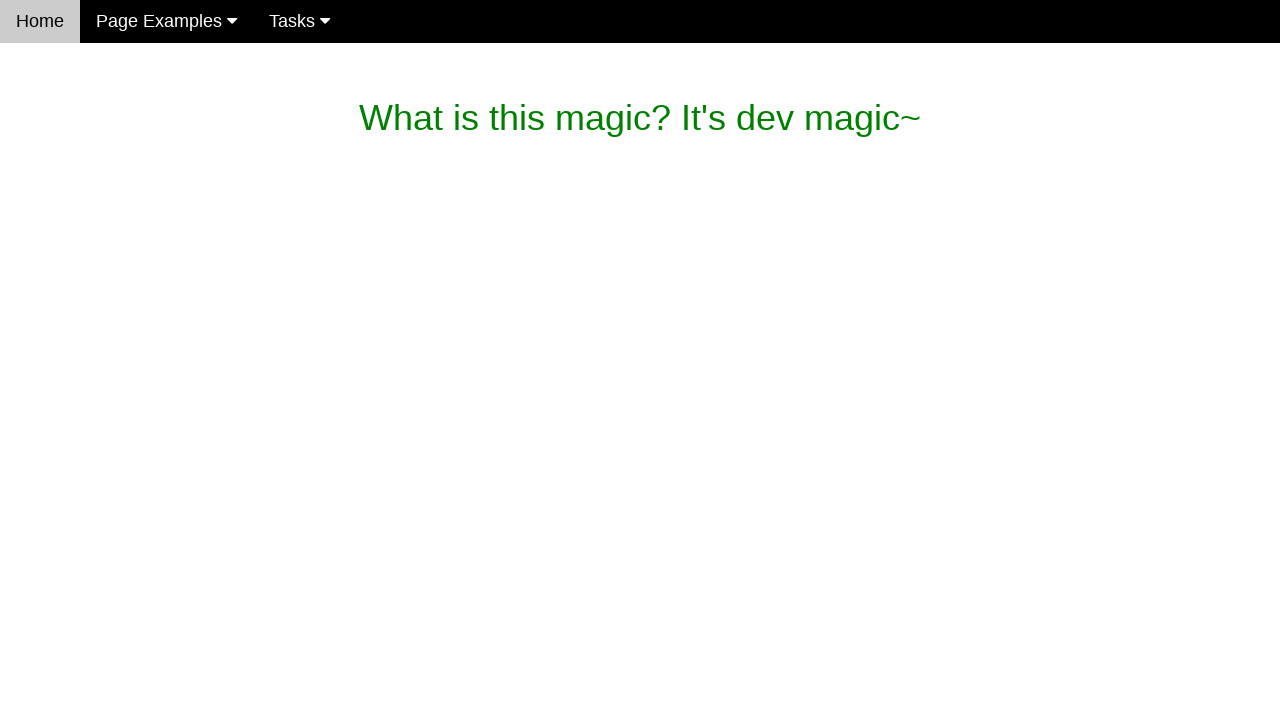

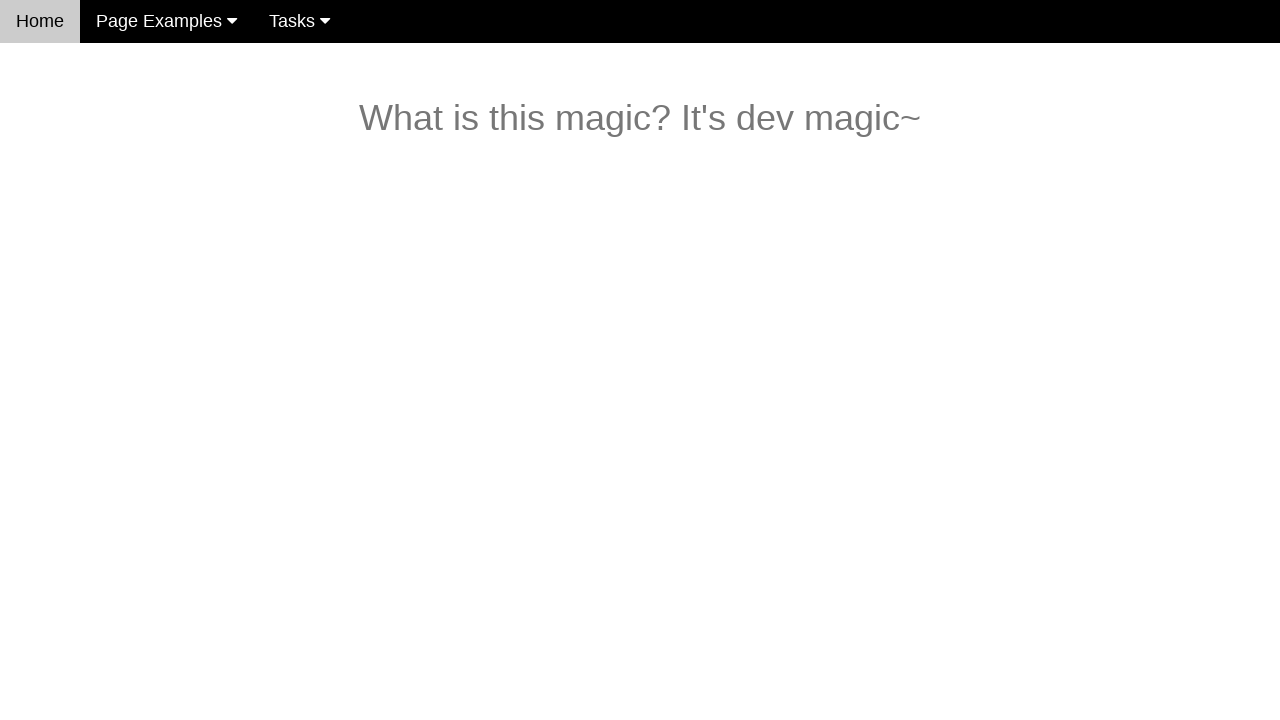